Tests dragging a ball element by specific pixel offsets (593, 250)

Starting URL: https://learn.javascript.ru/article/mouse-drag-and-drop/ball4/

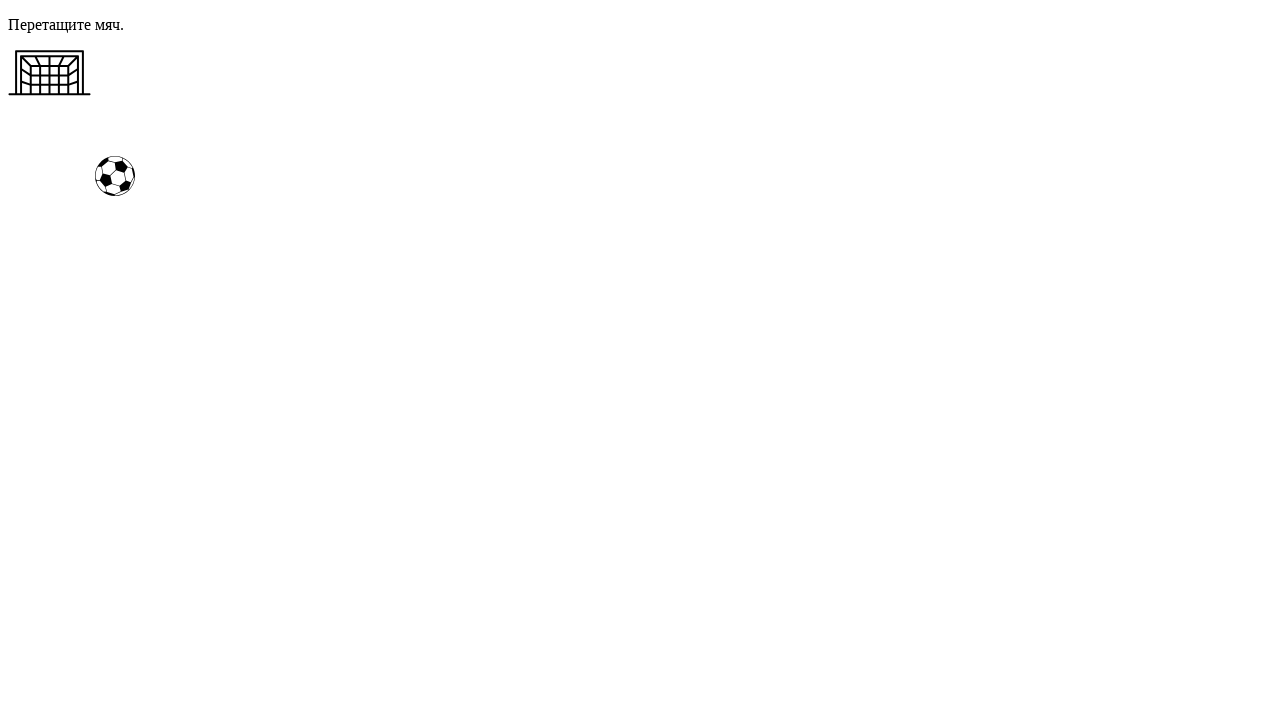

Located ball element with id 'ball'
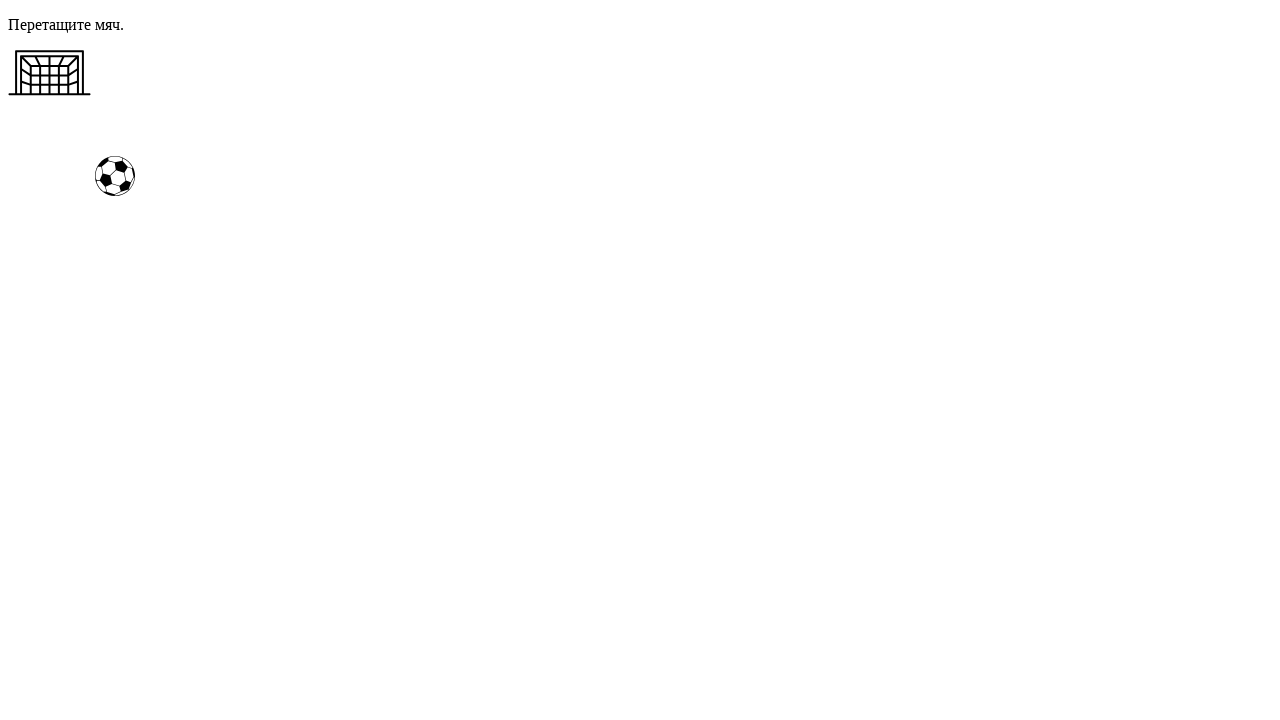

Retrieved ball's bounding box coordinates
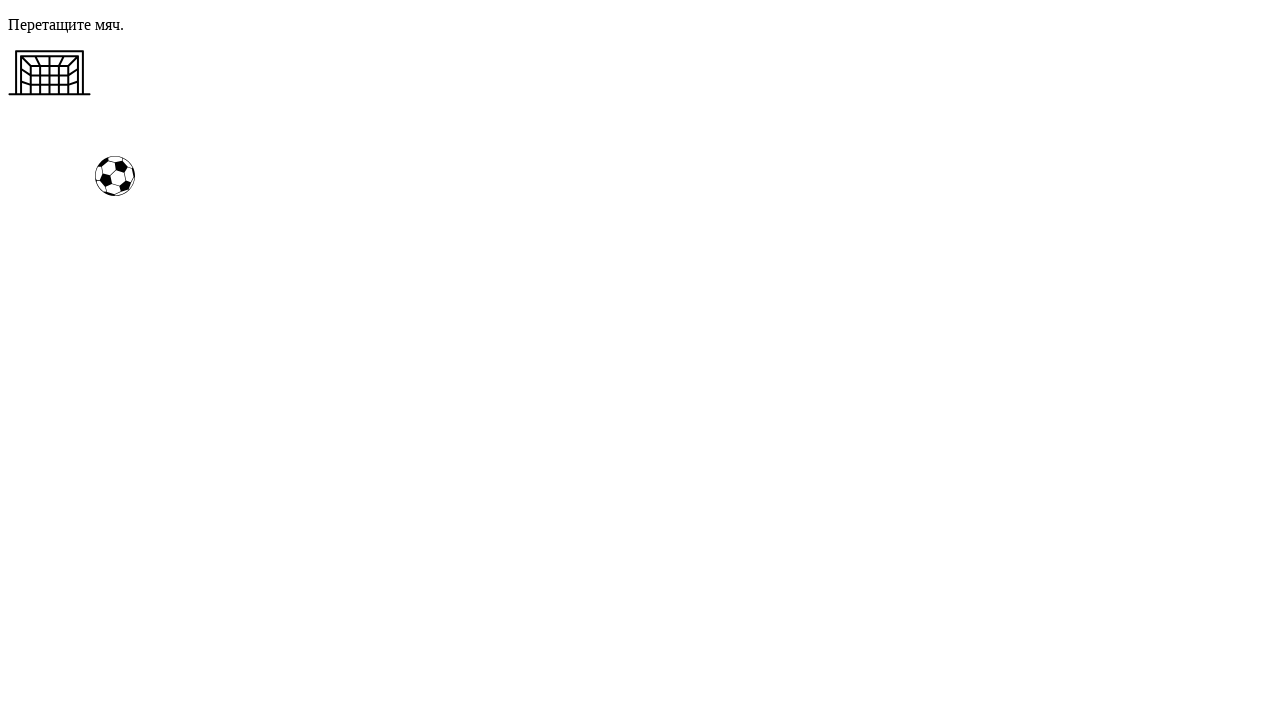

Moved mouse to ball's center position at (115, 176)
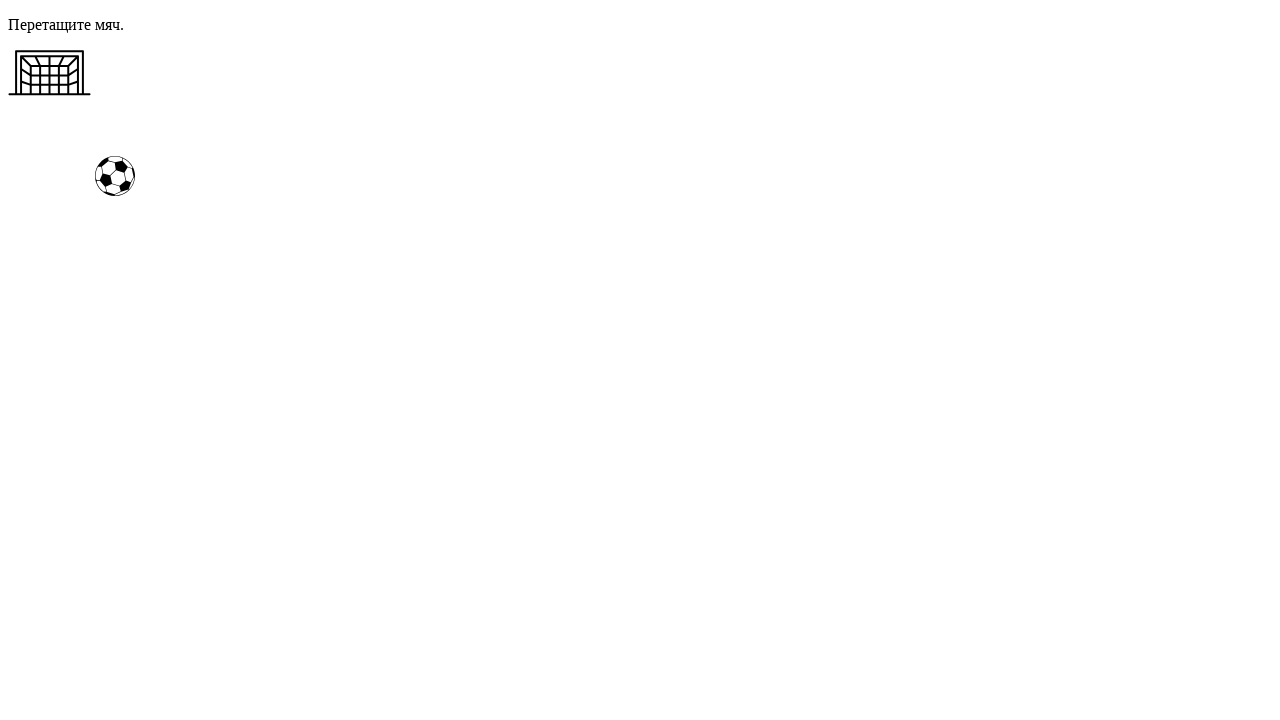

Pressed mouse button down on ball at (115, 176)
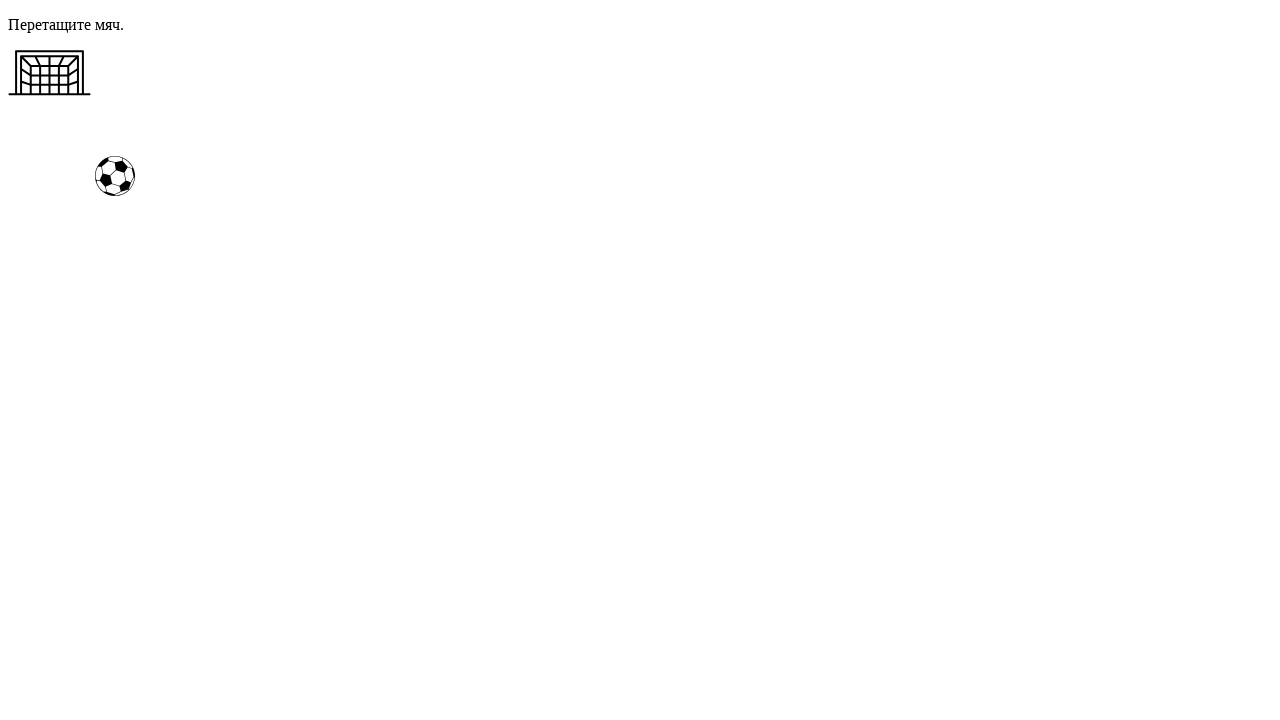

Dragged ball by offset (593, 250) pixels to new position at (708, 426)
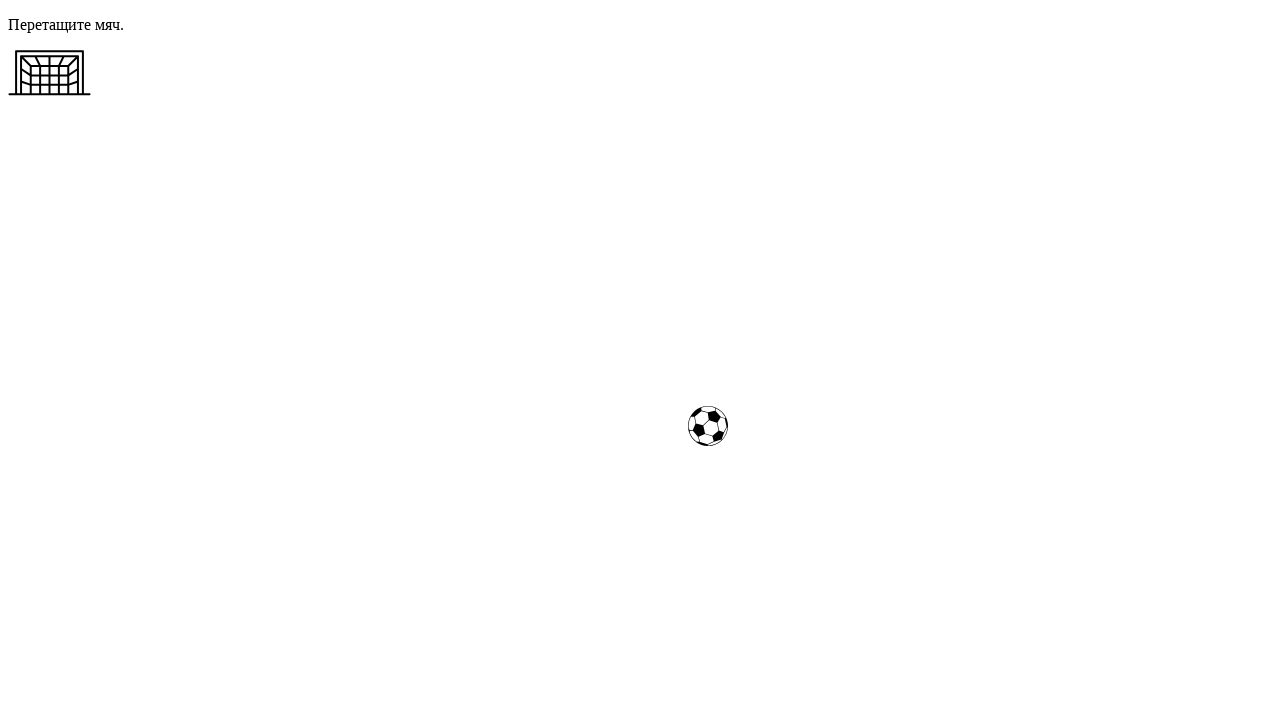

Released mouse button, completing ball drag operation at (708, 426)
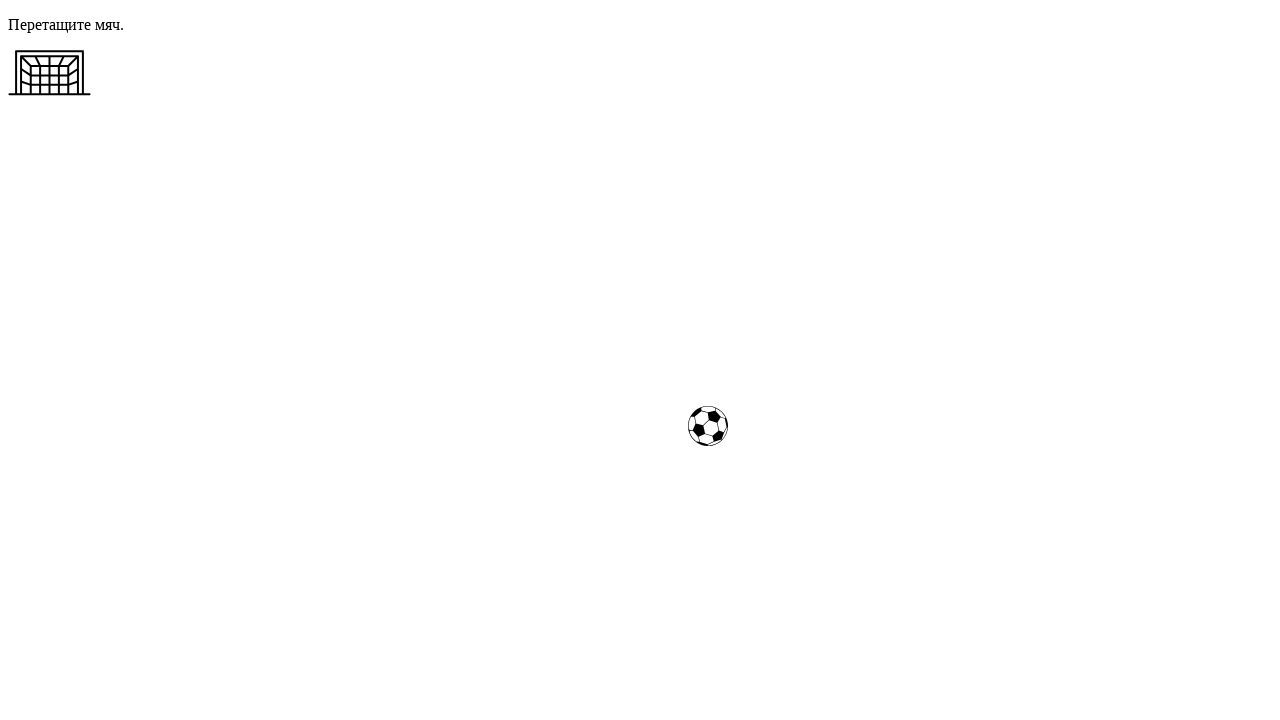

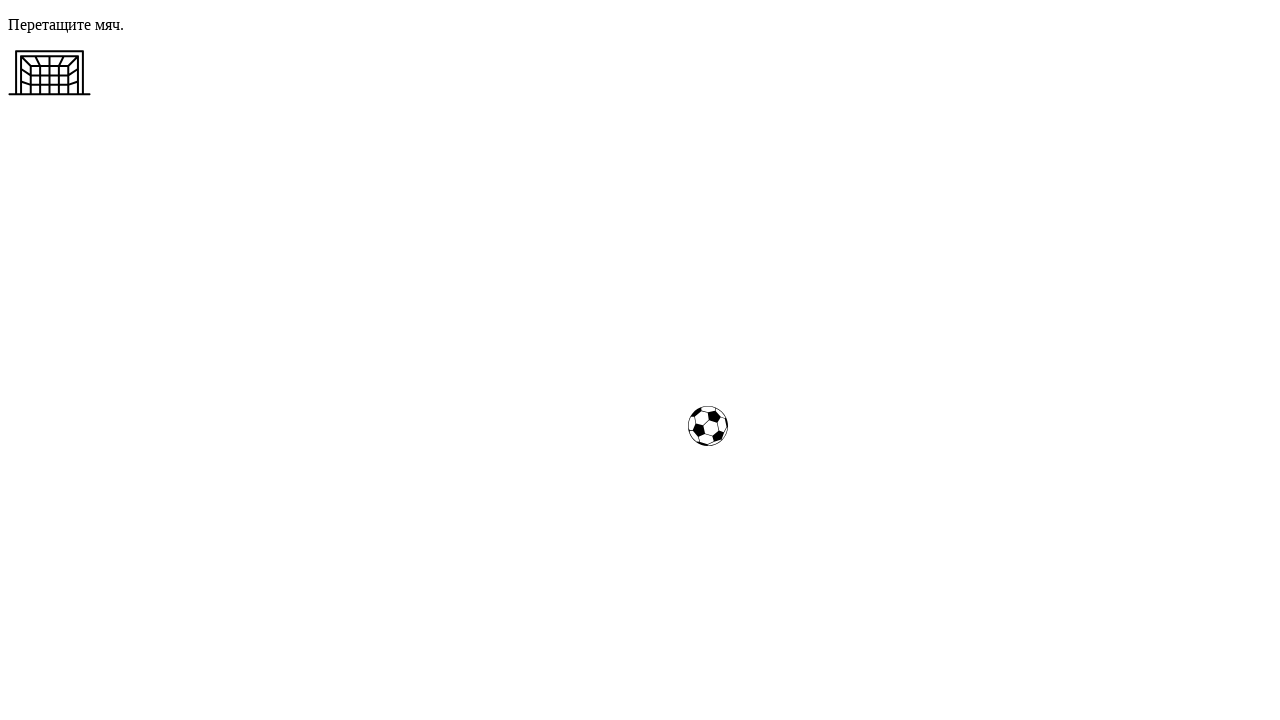